Tests window handling functionality by clicking a link that opens a new window, switching to the new window to verify its content, then switching back to the original window to verify it's still accessible.

Starting URL: https://the-internet.herokuapp.com/windows

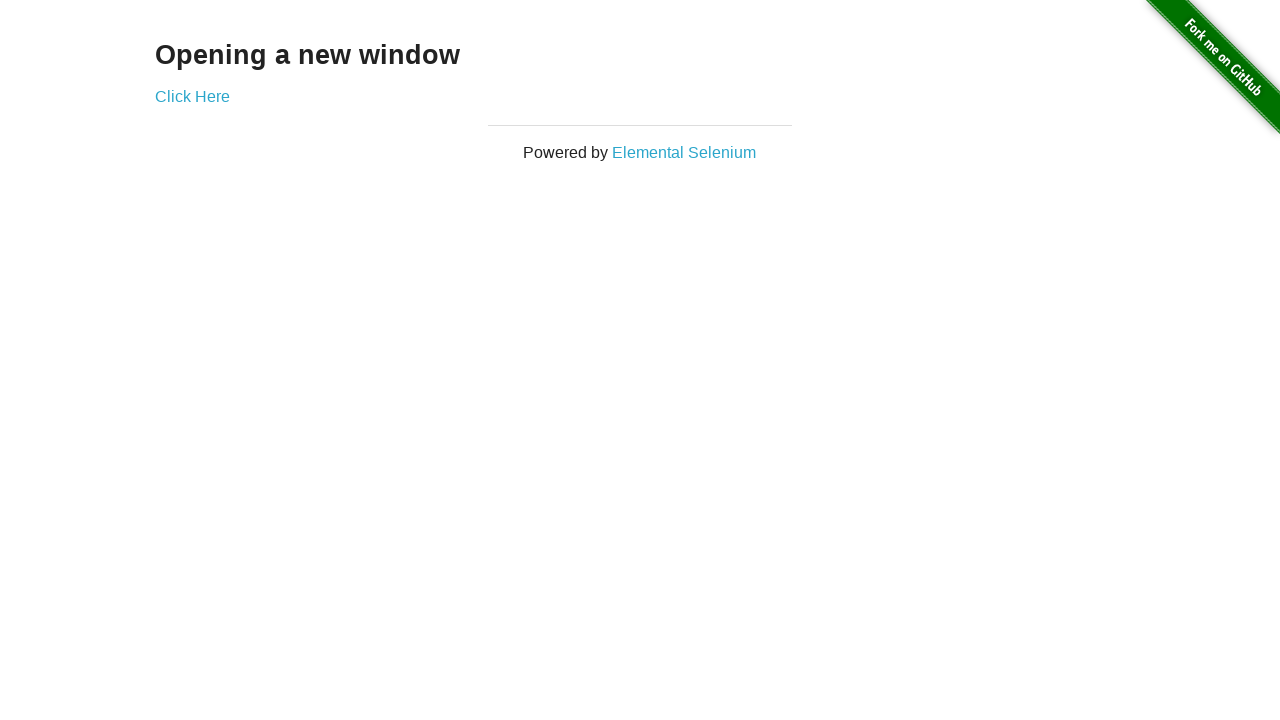

Retrieved heading text from main page
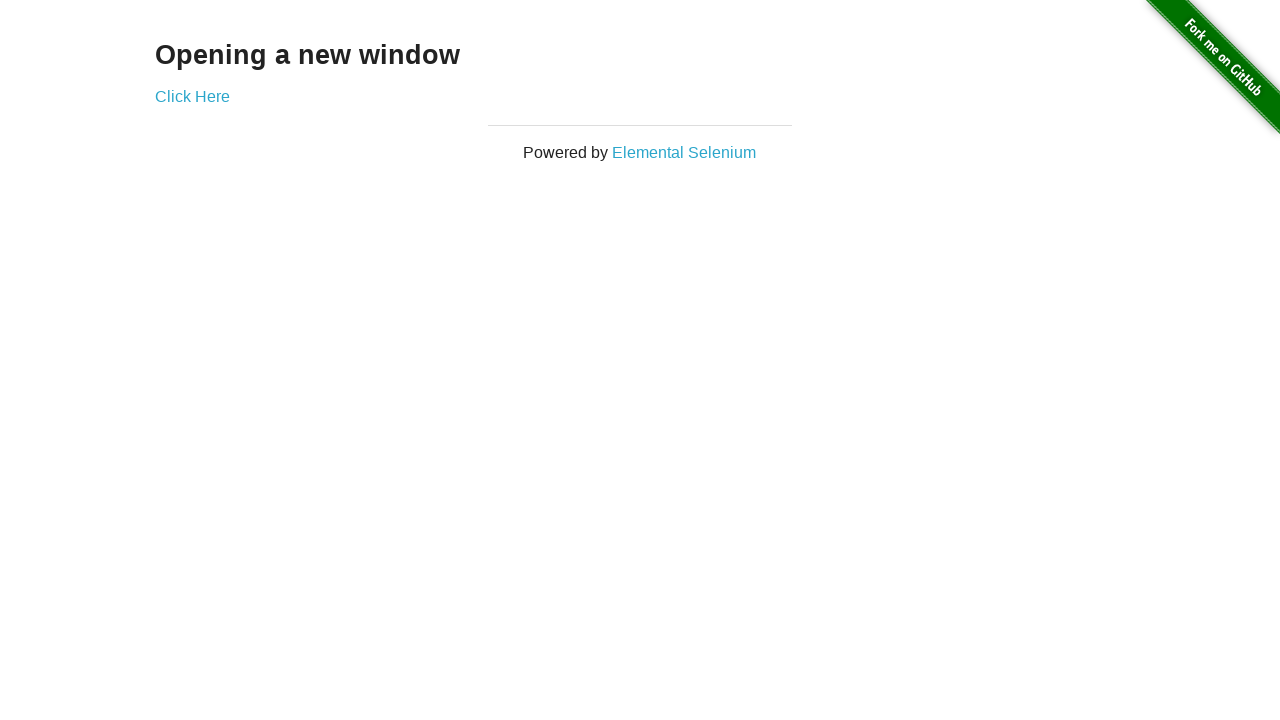

Verified heading text is 'Opening a new window'
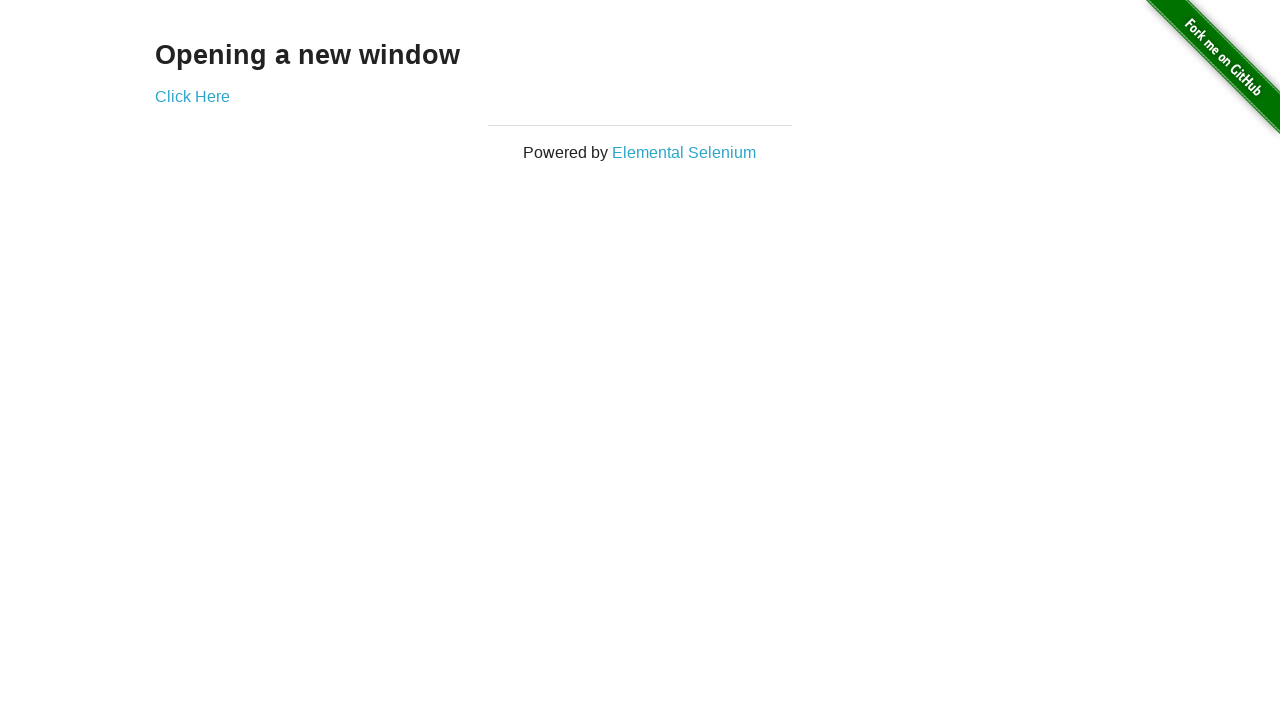

Verified page title is 'The Internet'
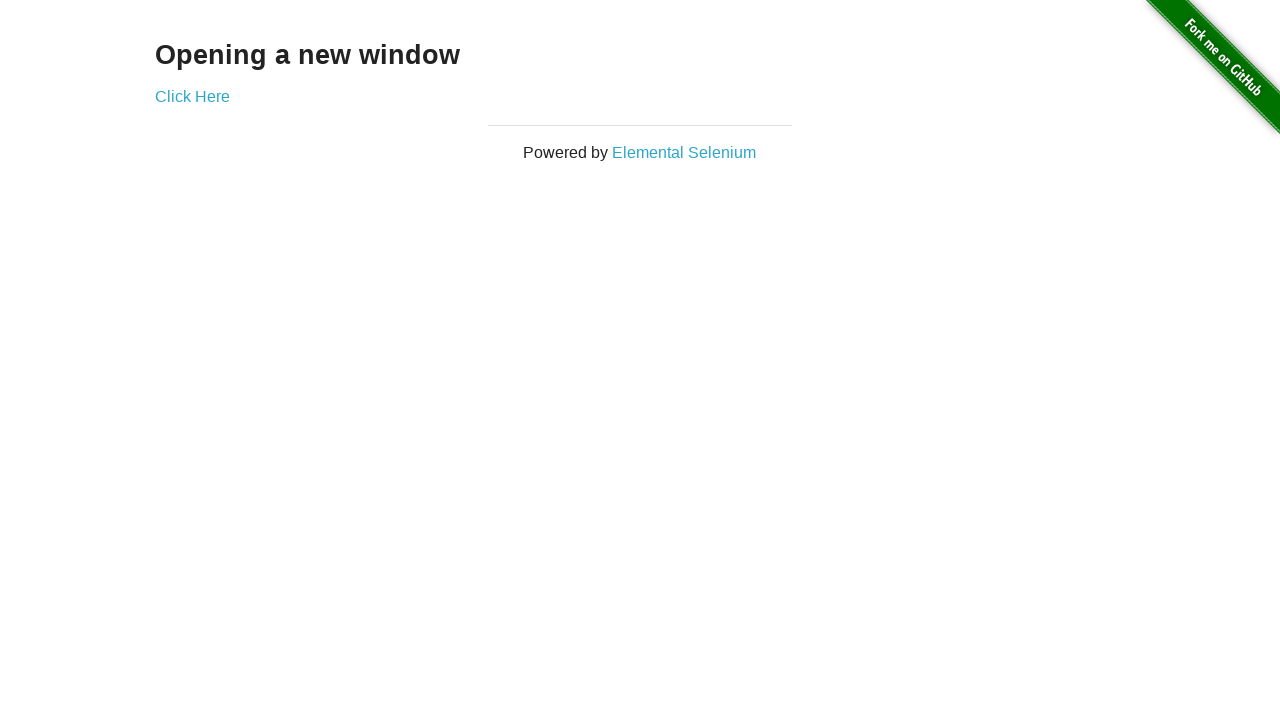

Clicked 'Click Here' link to open new window at (192, 96) on text=Click Here
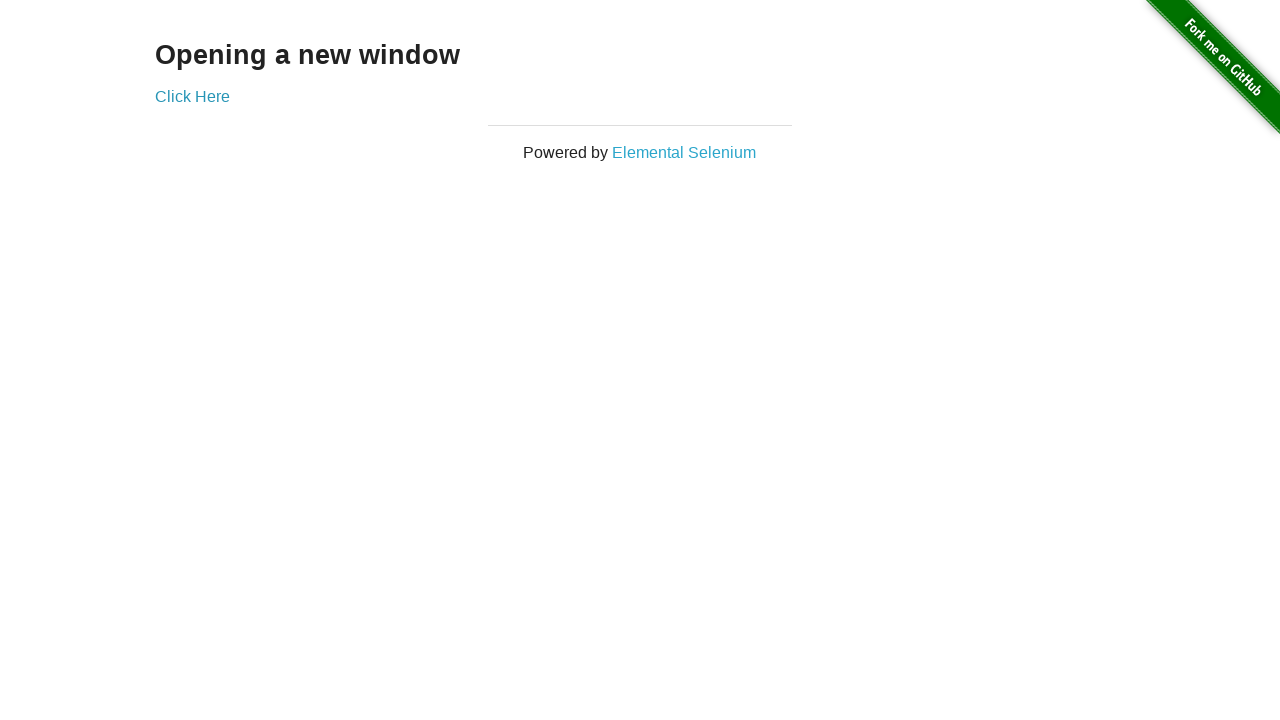

Captured new page/tab reference
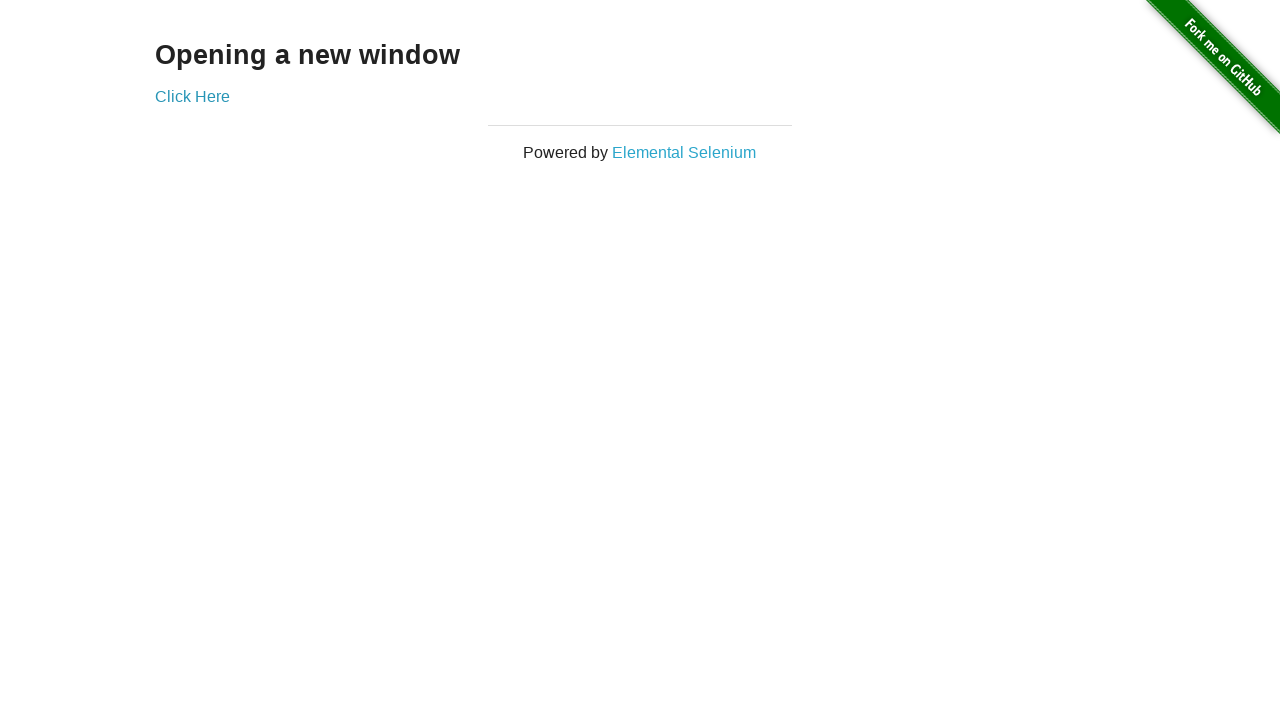

Waited for new page to load
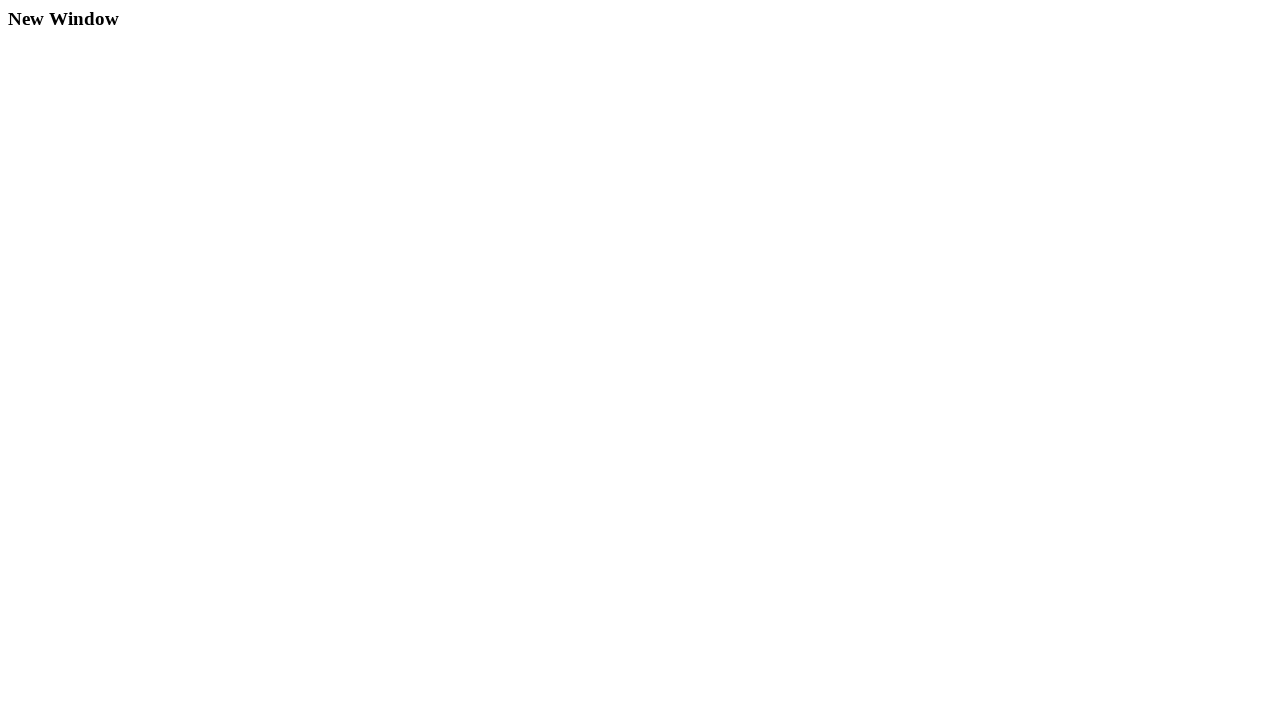

Verified new page title is 'New Window'
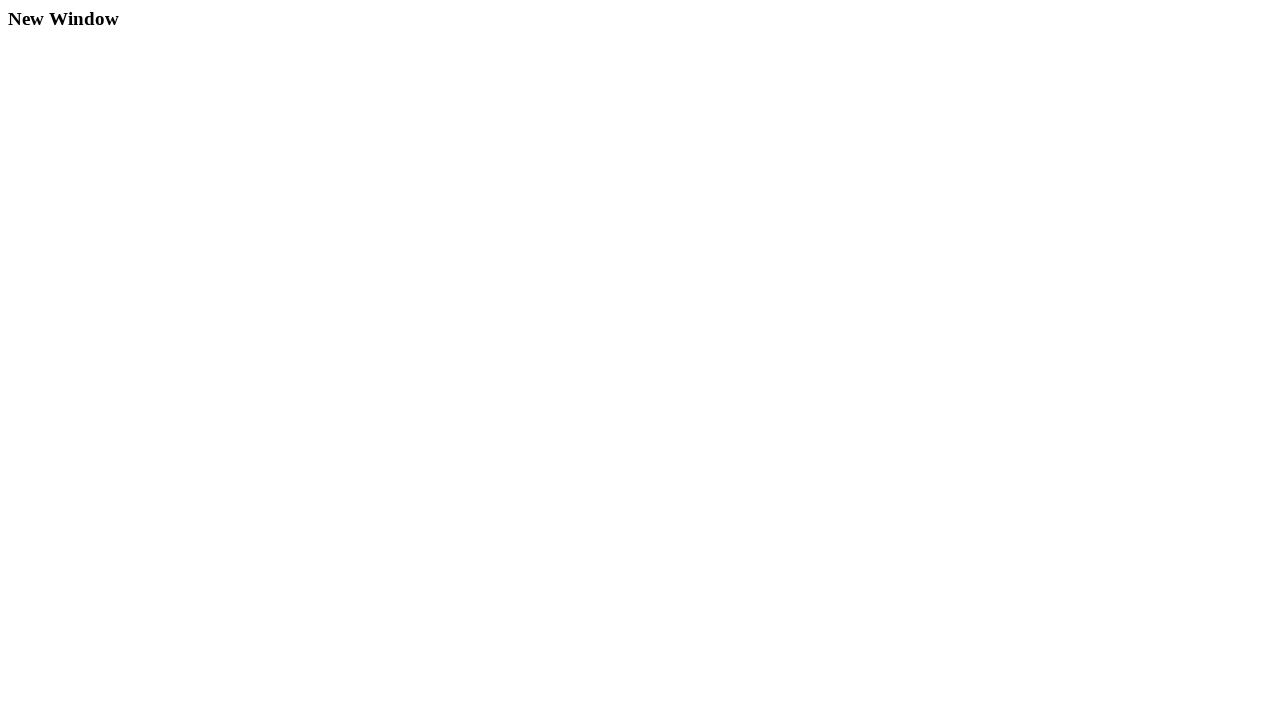

Retrieved heading text from new page
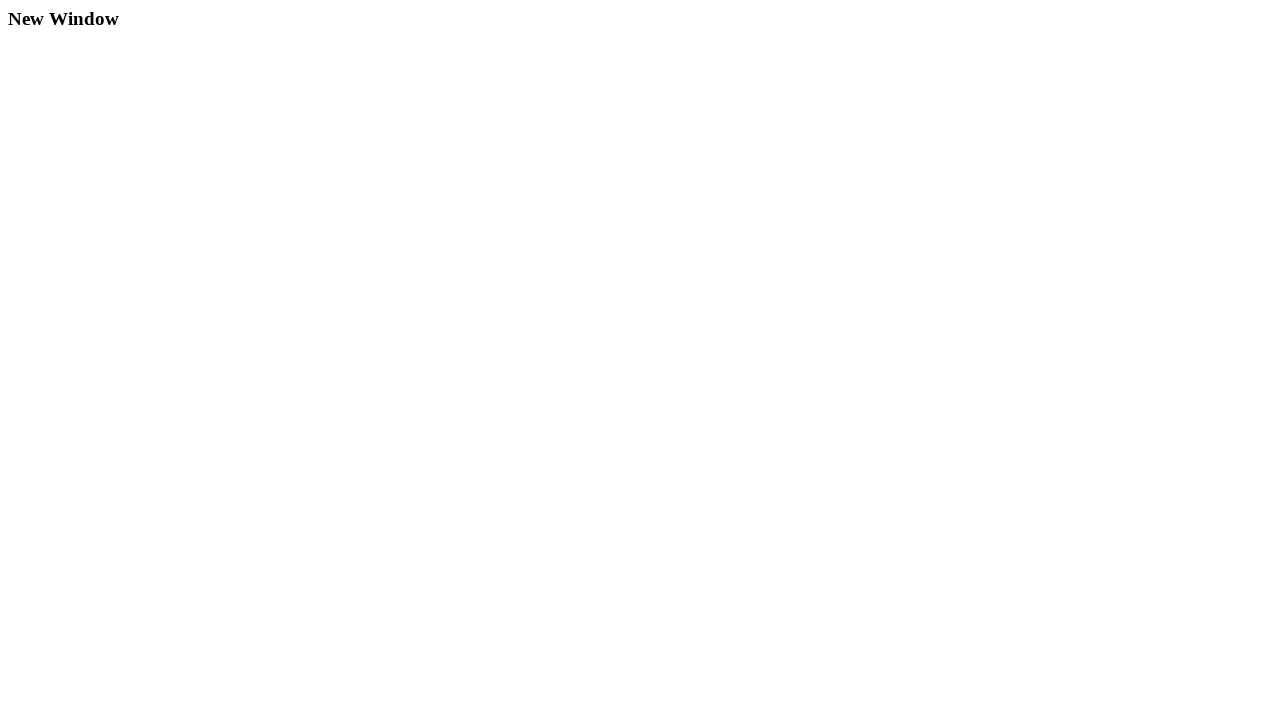

Verified new page heading text is 'New Window'
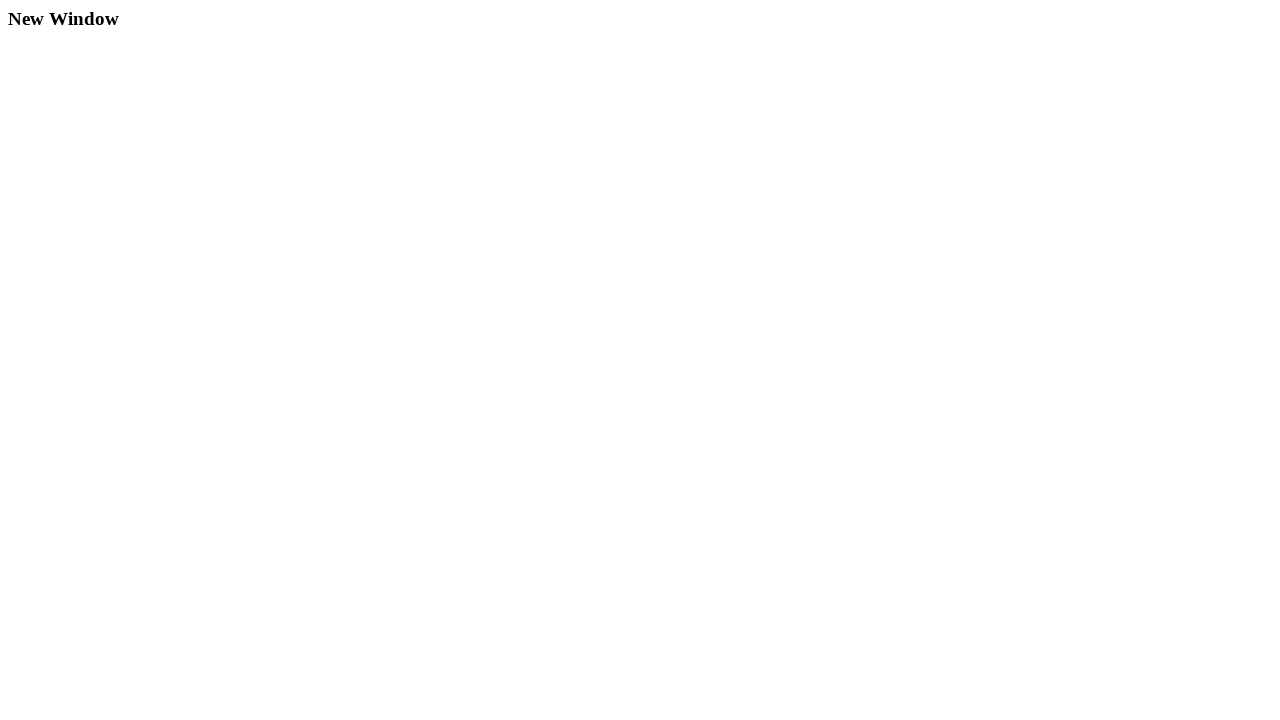

Switched back to original page
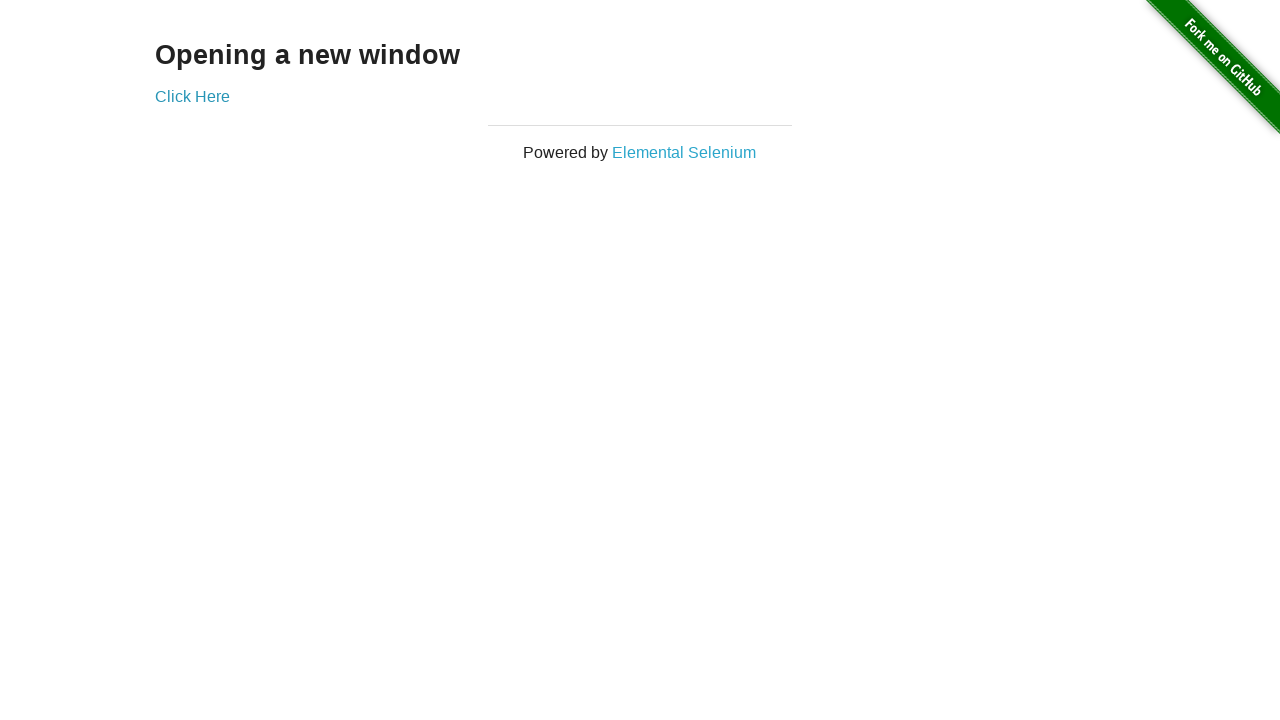

Verified original page title is still 'The Internet'
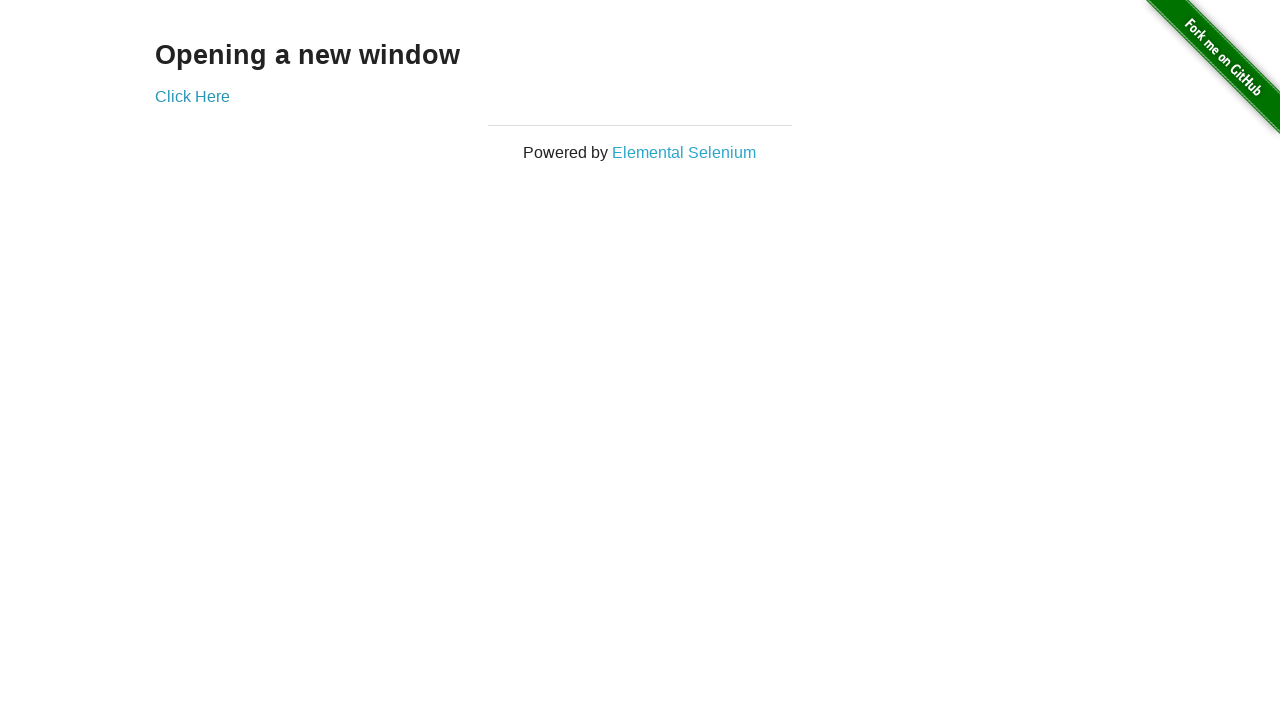

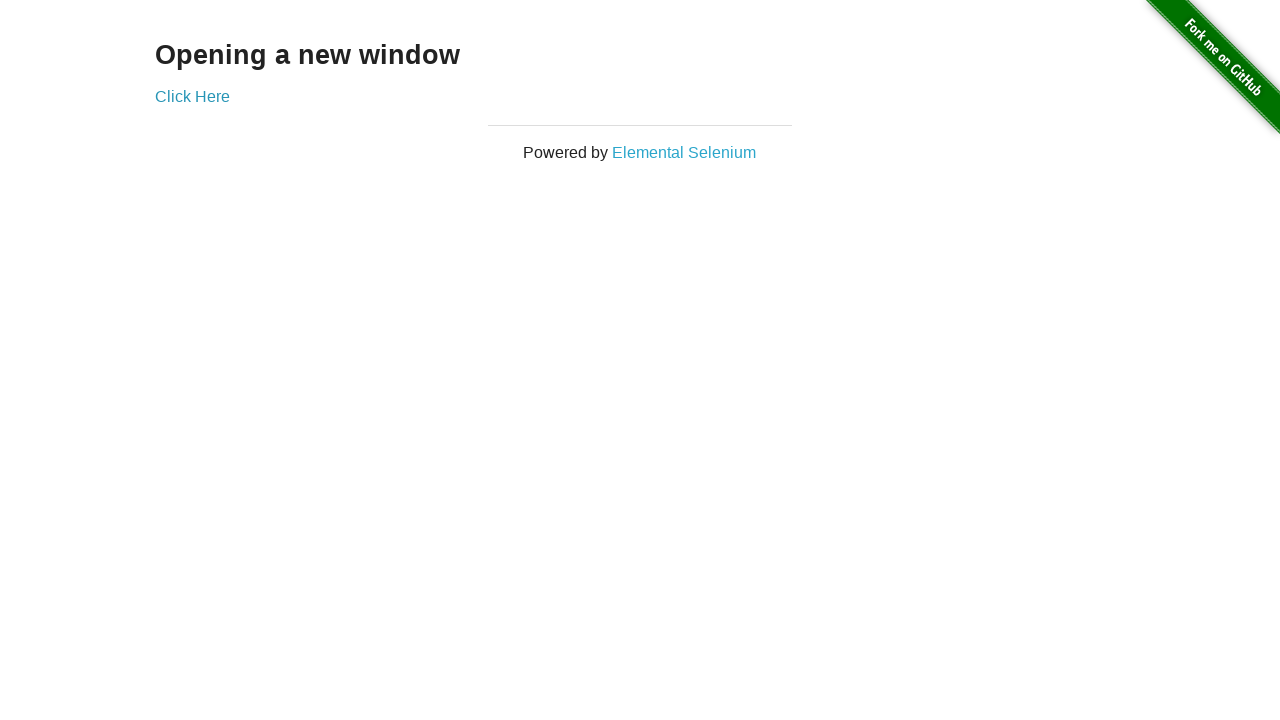